Tests multi-select dropdown functionality by selecting and deselecting multiple options using different methods

Starting URL: https://letcode.in/dropdowns

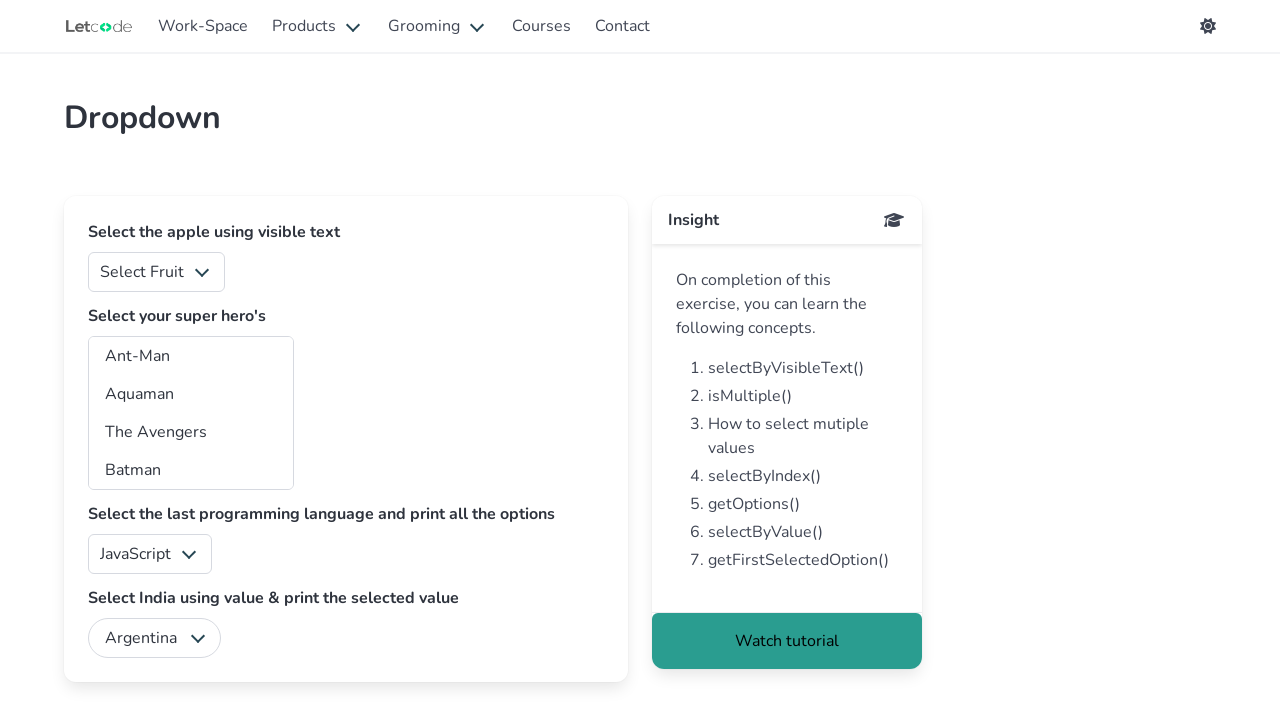

Located multi-select dropdown element with id 'superheros'
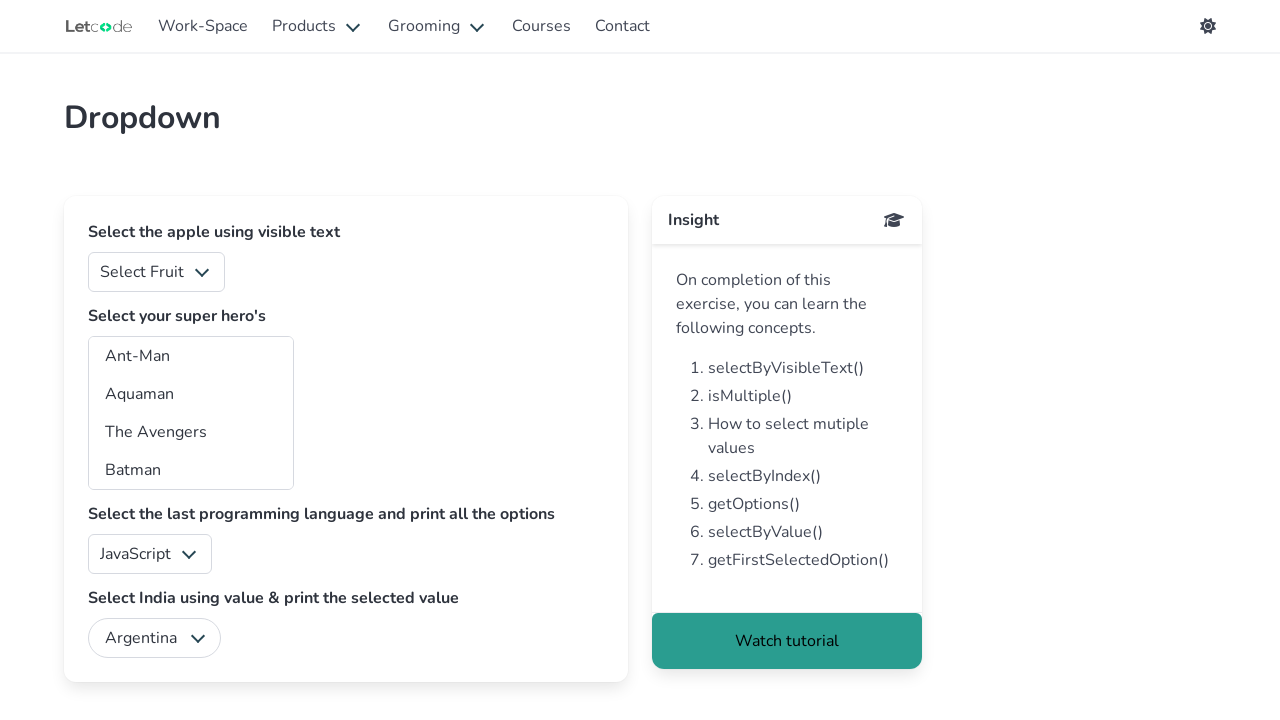

Selected option at index 2 (3rd option) in dropdown on #superheros
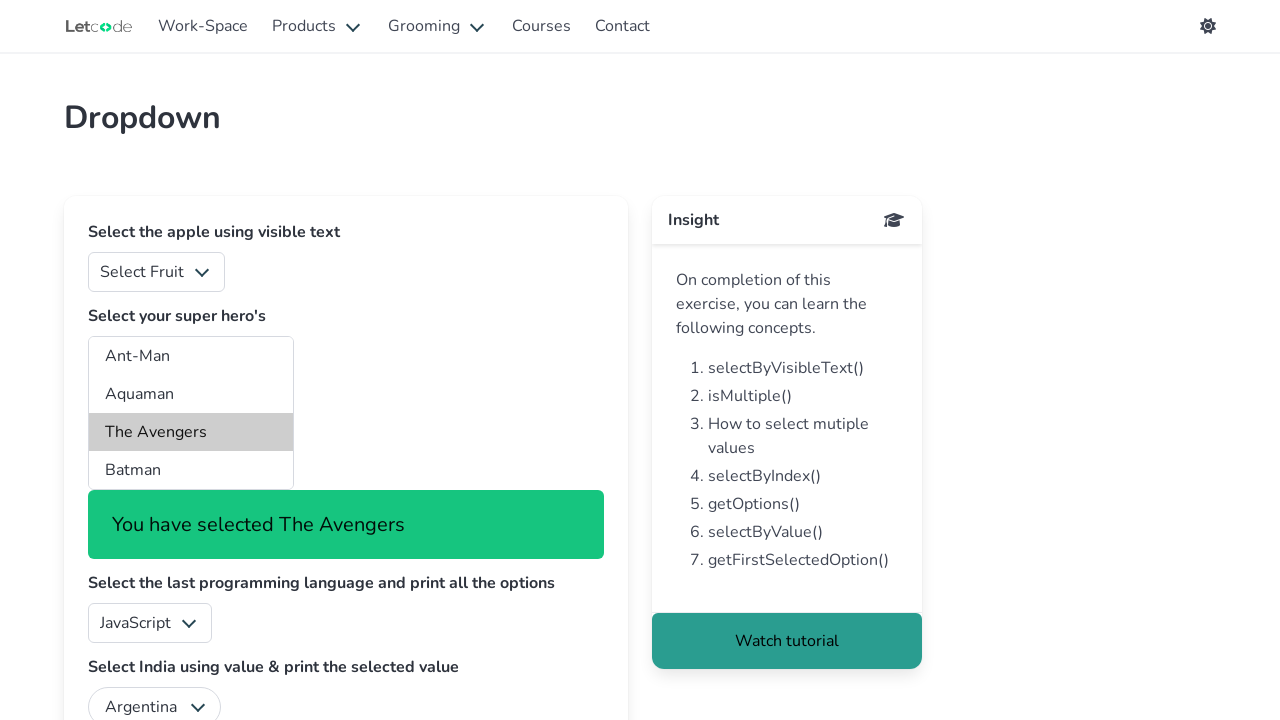

Selected option with value 'bw' on #superheros
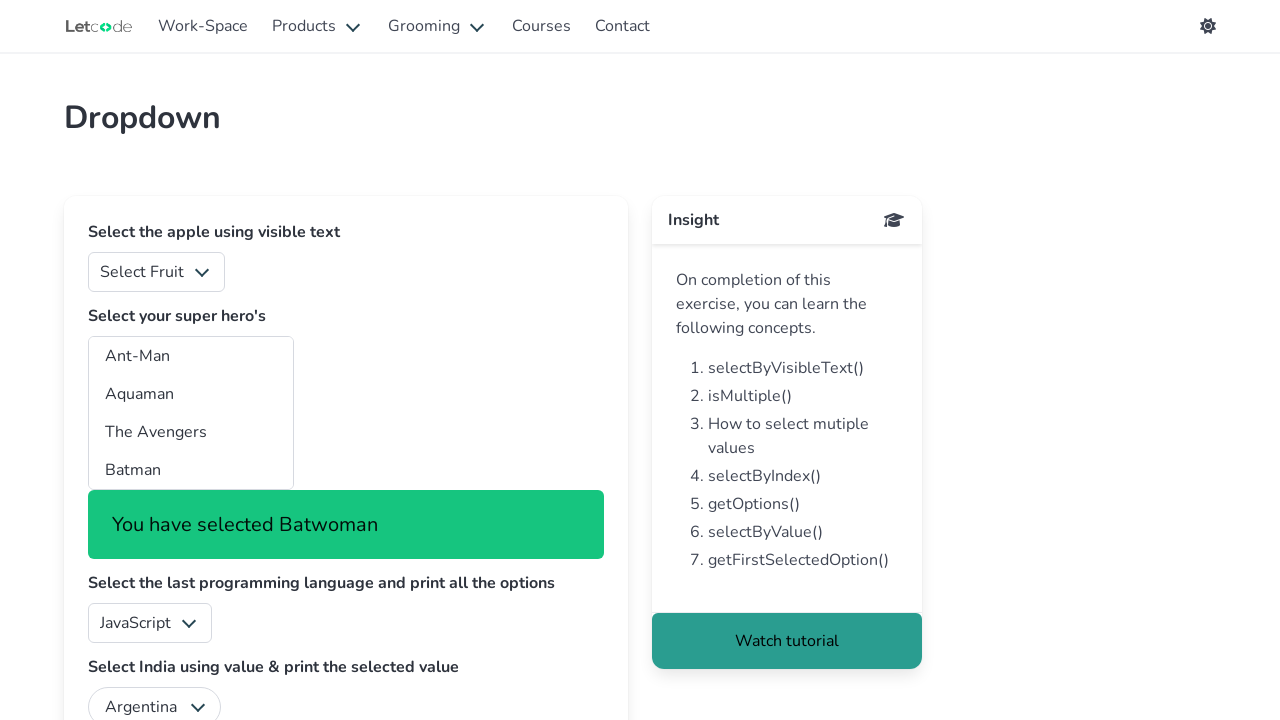

Selected option with visible text 'Captain America' on #superheros
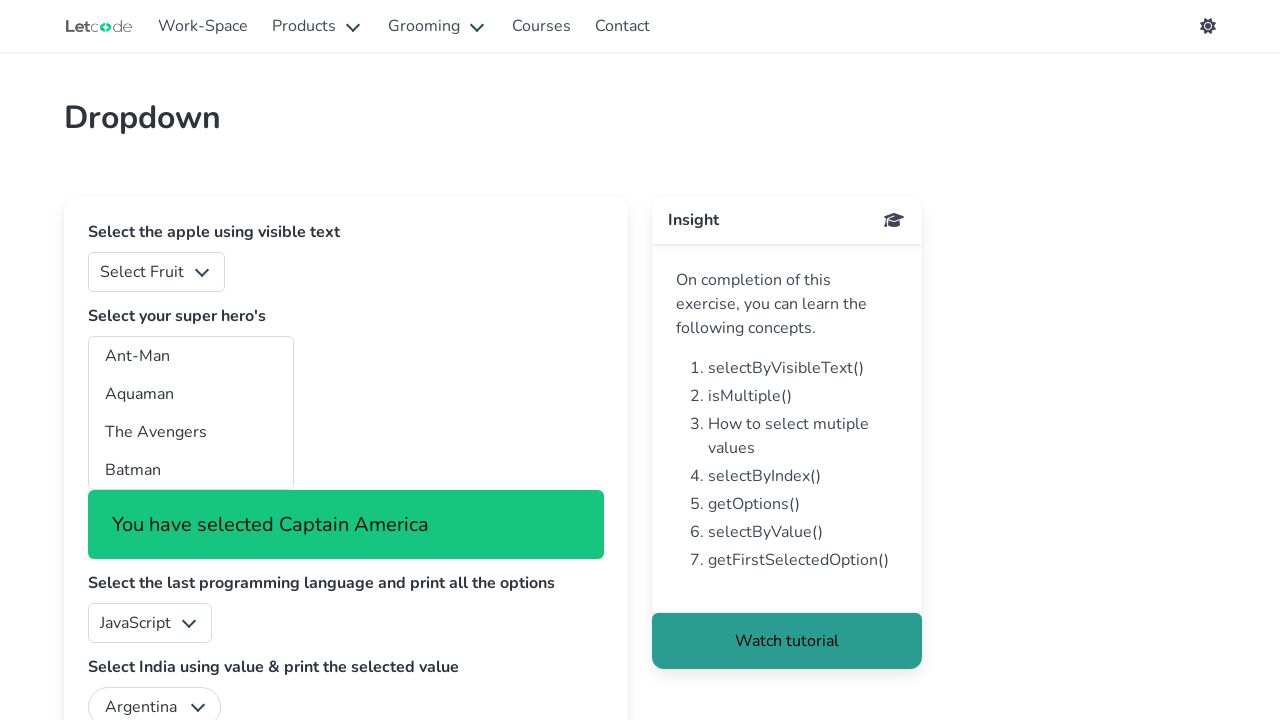

Waited 3 seconds to observe selections
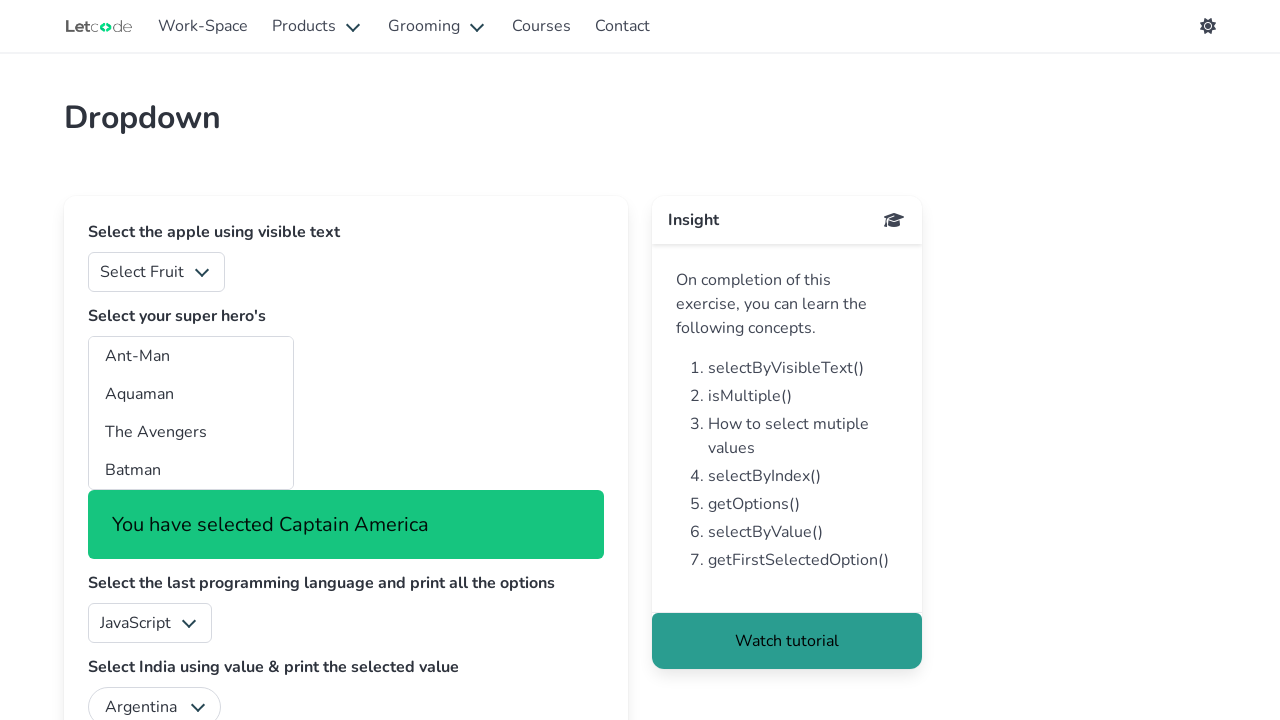

Retrieved currently selected option values from dropdown
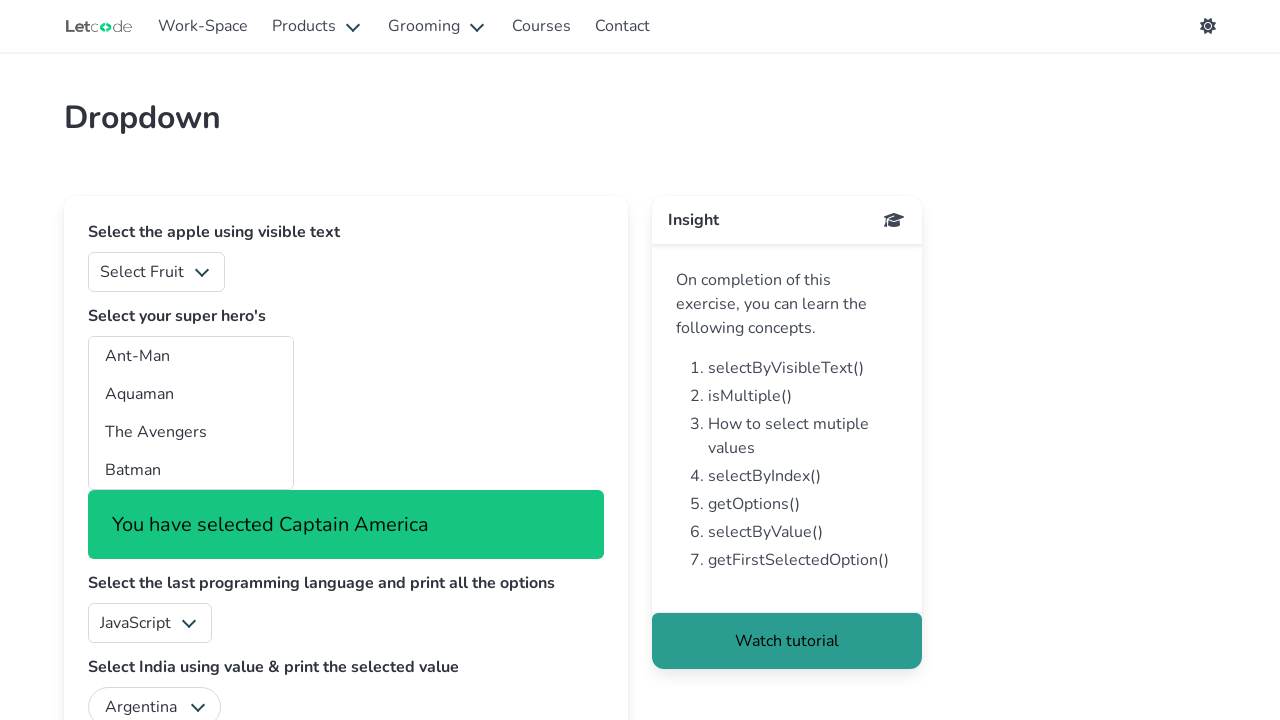

Retrieved all checked options from dropdown
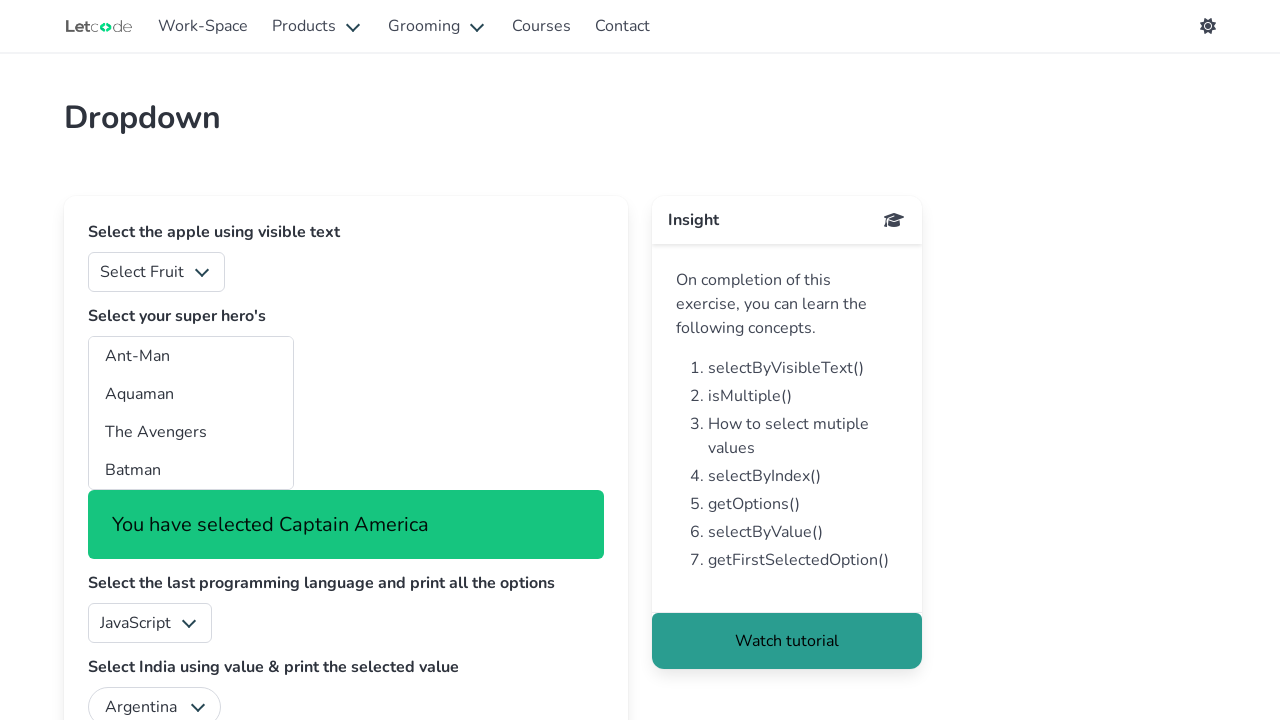

Verified number of selected options: 1
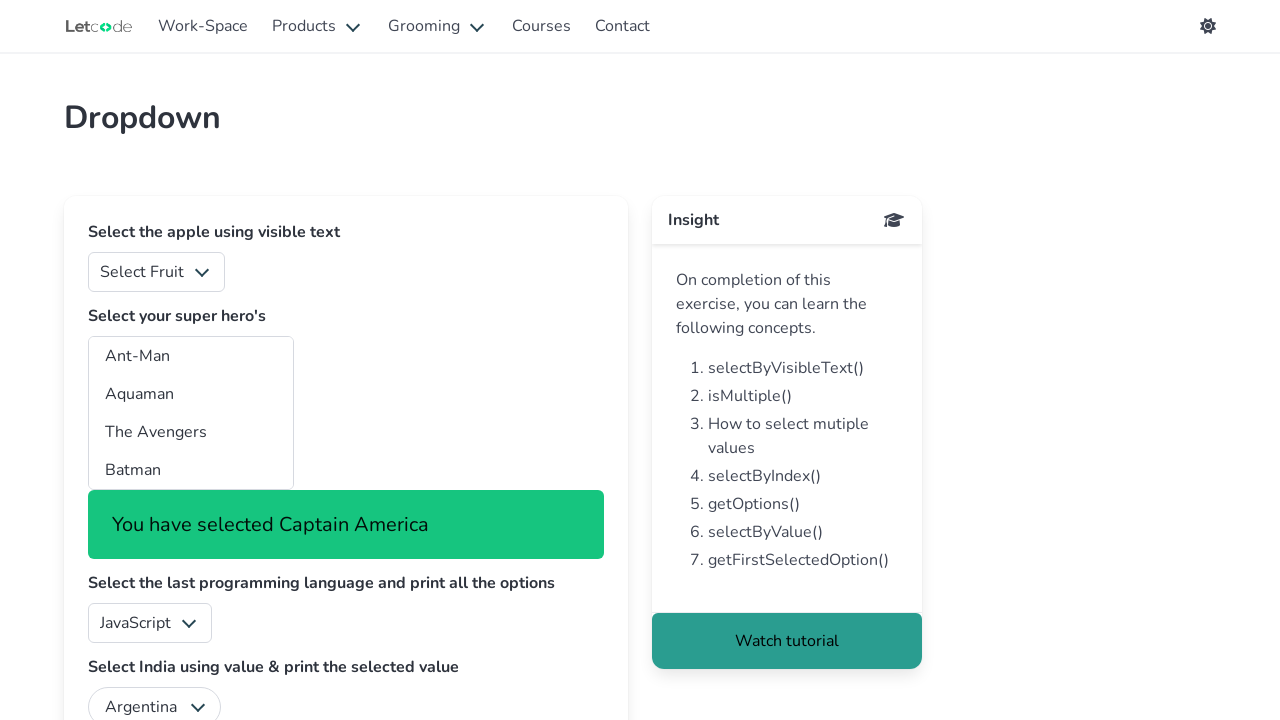

Printed selected option text: Captain America
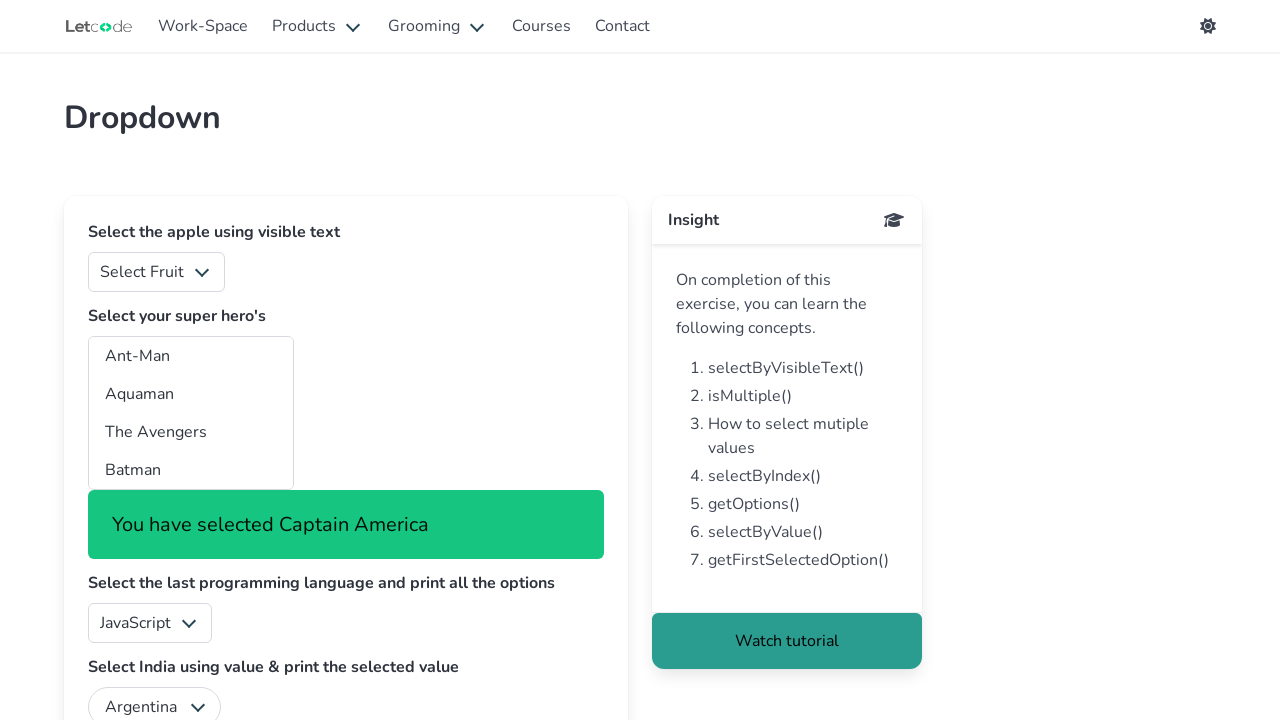

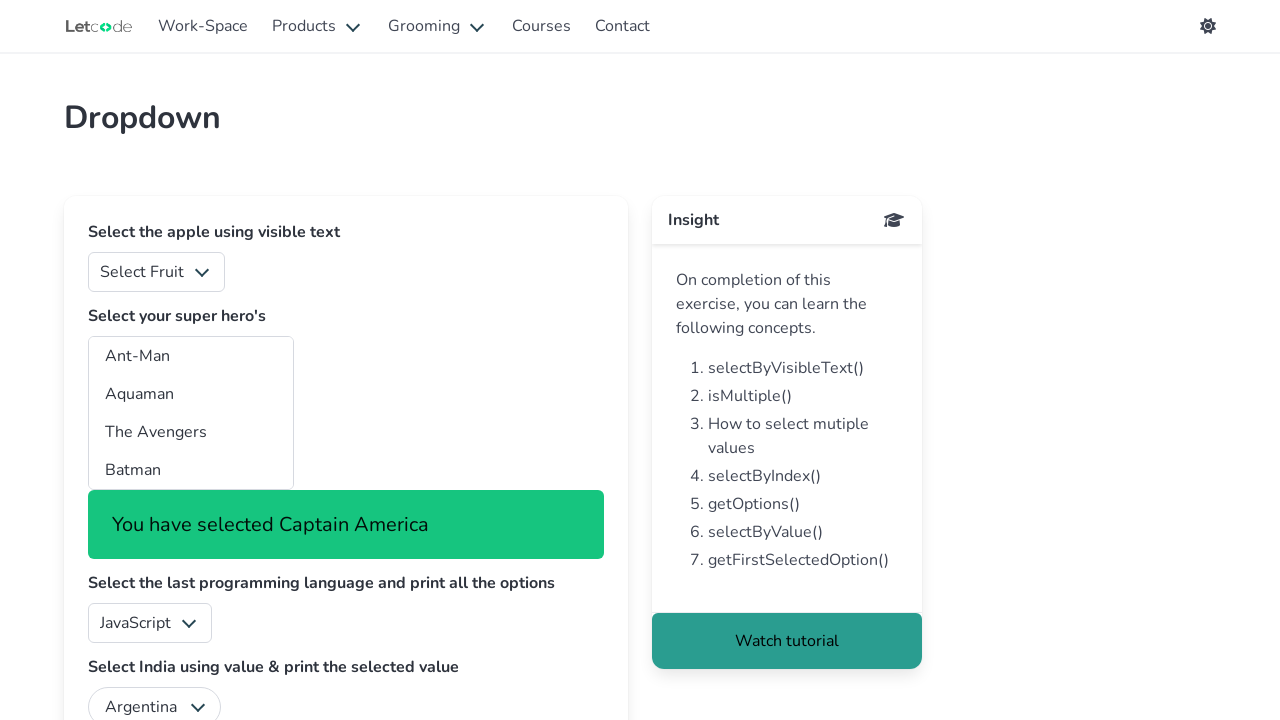